Tests JavaScript Prompt dialog by clicking the prompt button, entering text "Abdullah", accepting the dialog, and verifying the result contains the entered text

Starting URL: https://the-internet.herokuapp.com/javascript_alerts

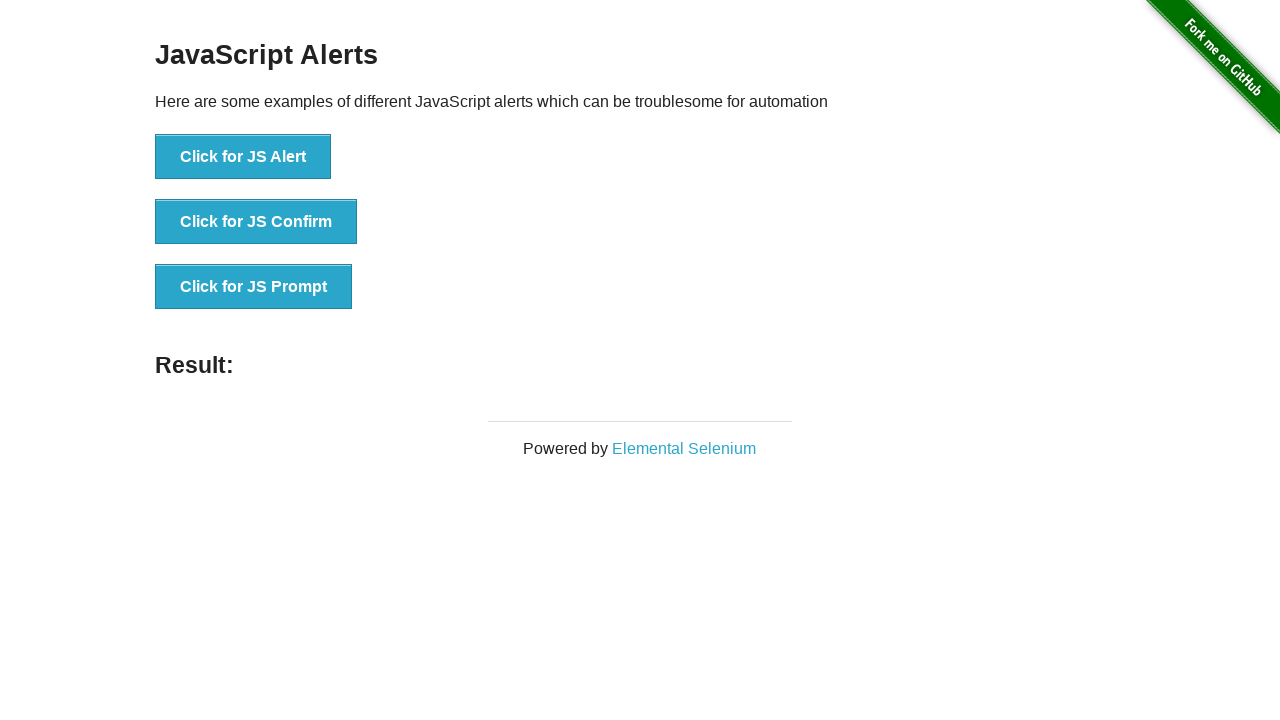

Set up dialog handler to accept prompt with text 'Abdullah'
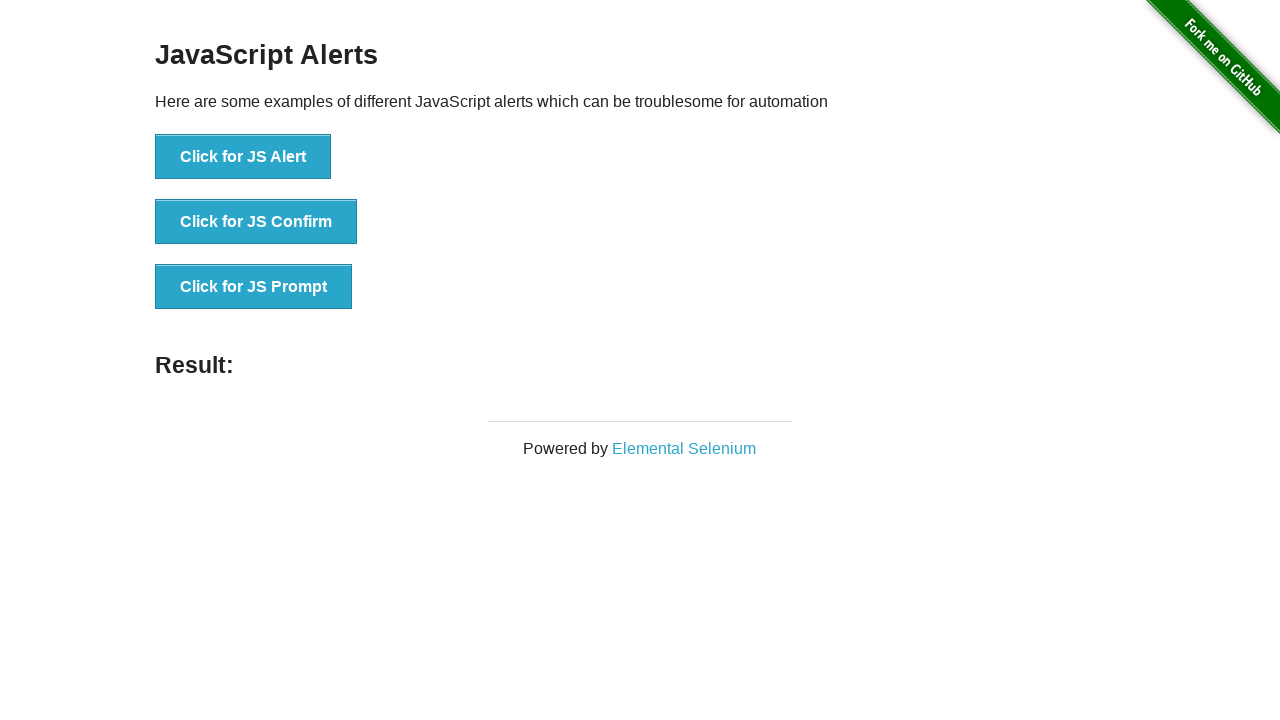

Clicked the JS Prompt button at (254, 287) on xpath=//*[text()='Click for JS Prompt']
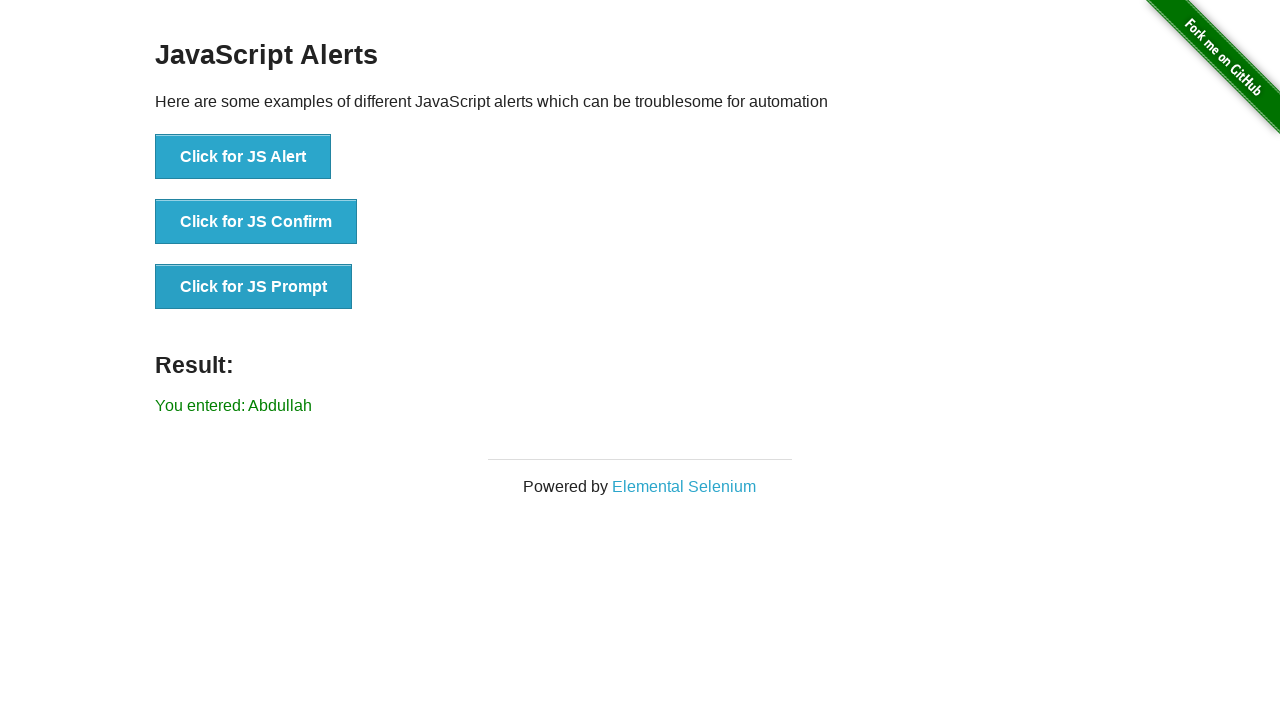

Result element loaded after prompt dialog was handled
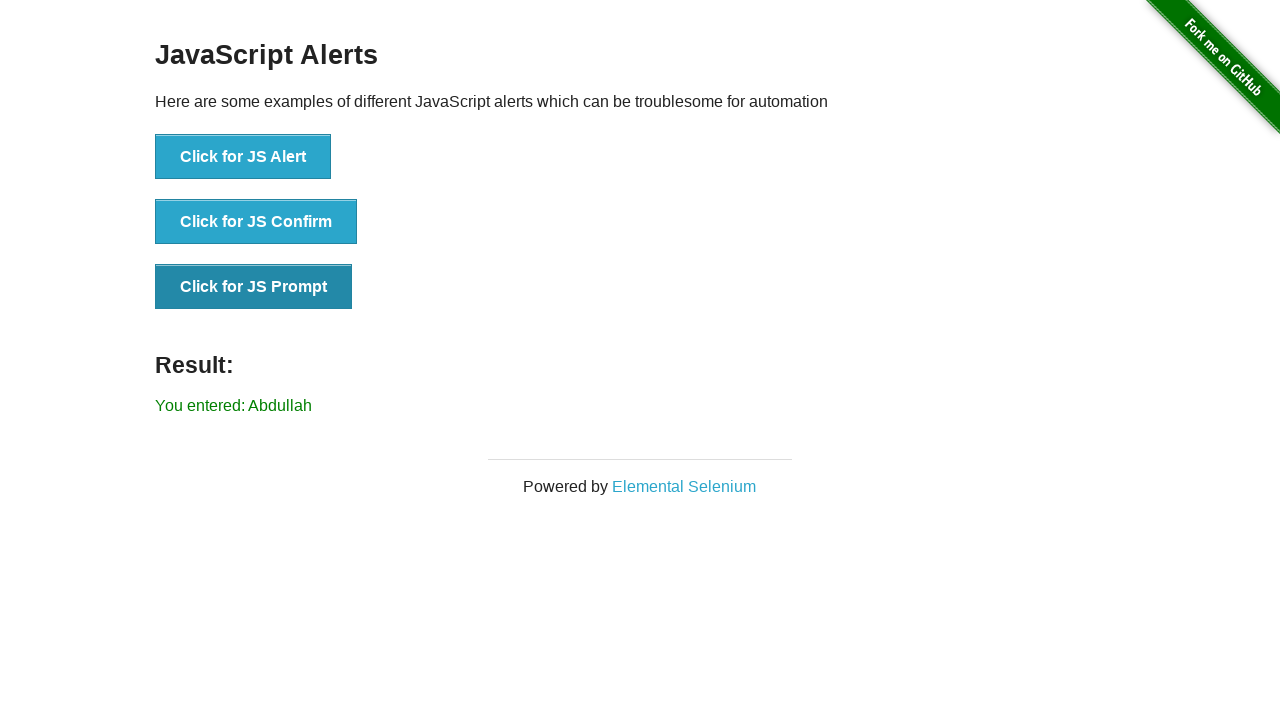

Retrieved result text content
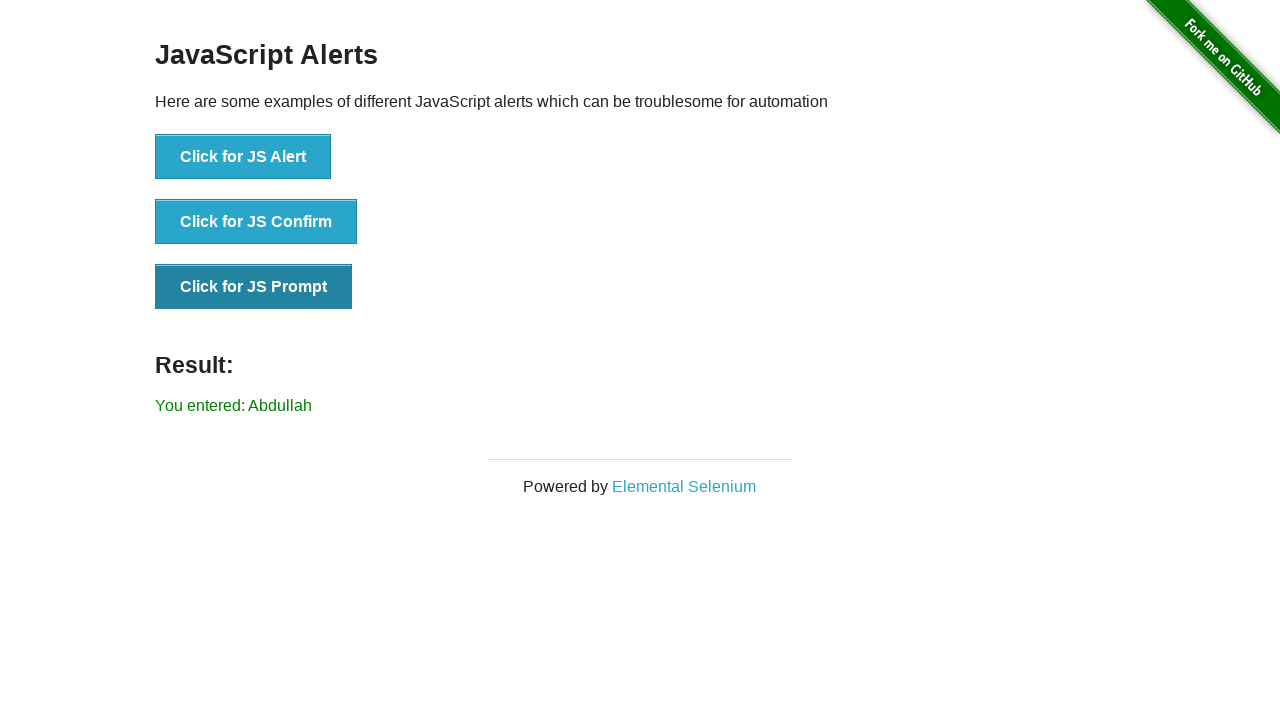

Verified that result text contains 'Abdullah'
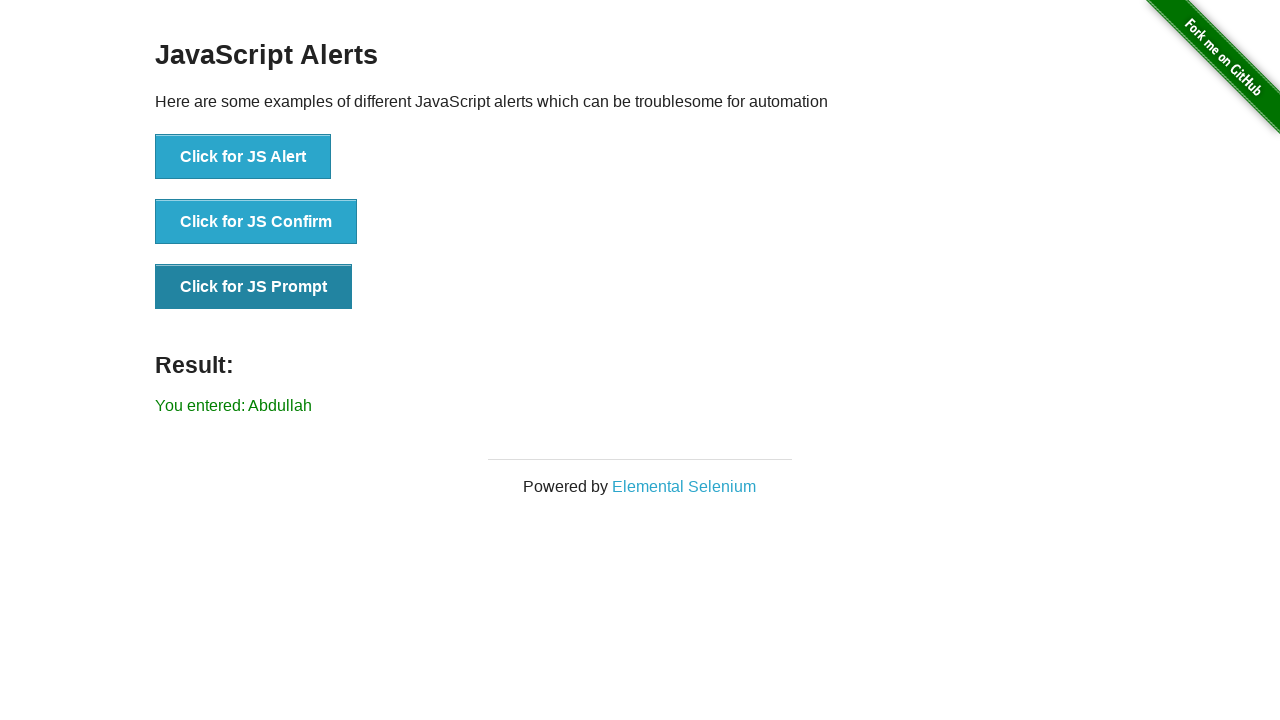

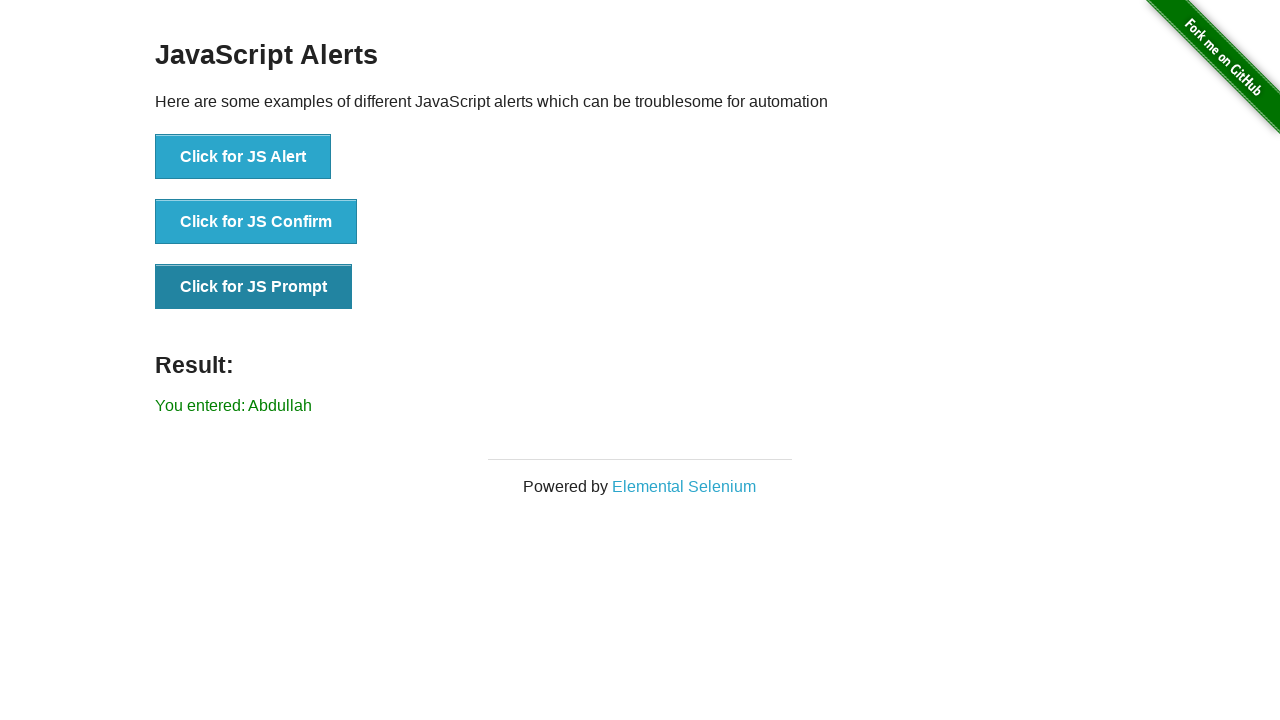